Tests AJAX data loading by clicking a button and waiting for the asynchronous content to appear

Starting URL: http://uitestingplayground.com/ajax

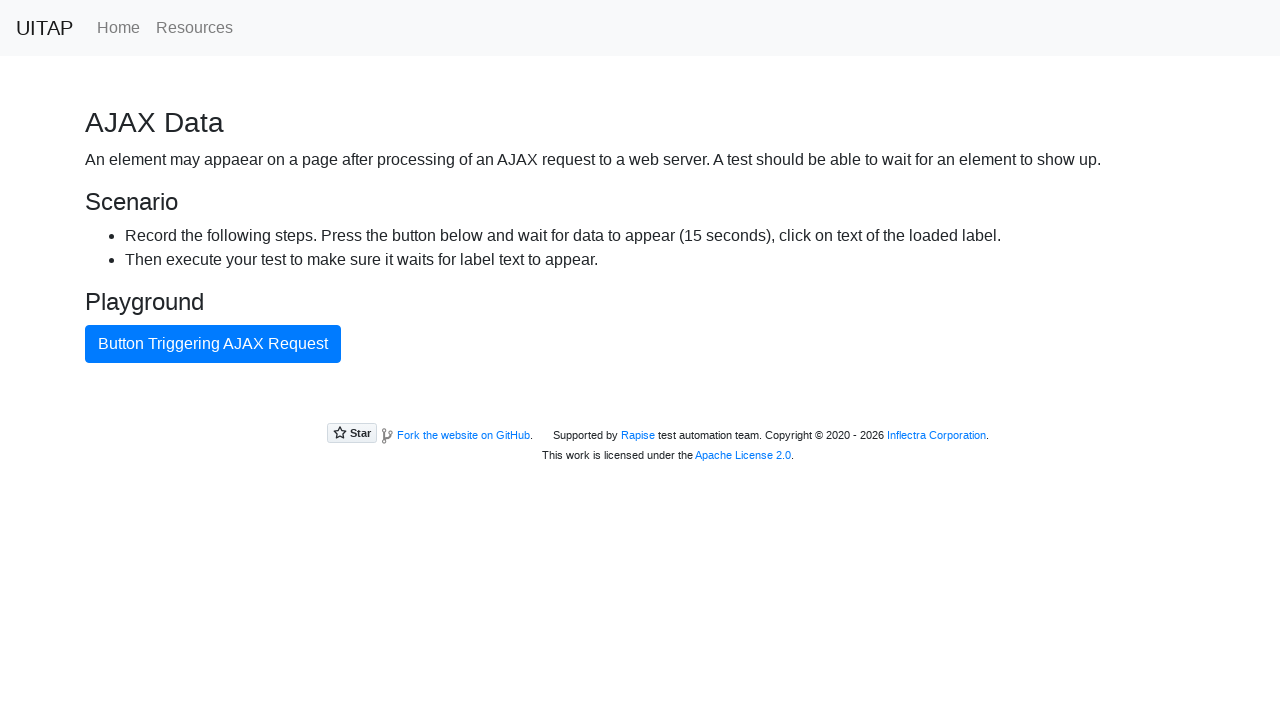

Clicked button to trigger AJAX request at (213, 344) on .btn-primary
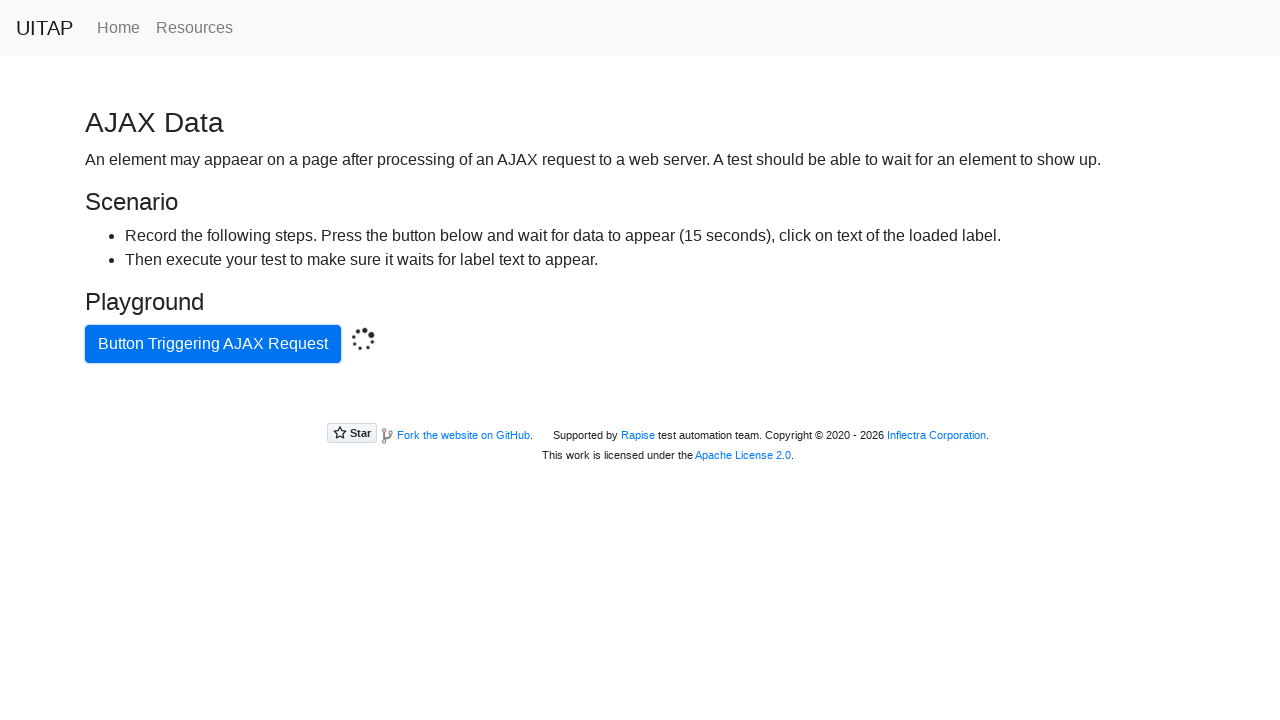

AJAX content loaded successfully within 20 second timeout
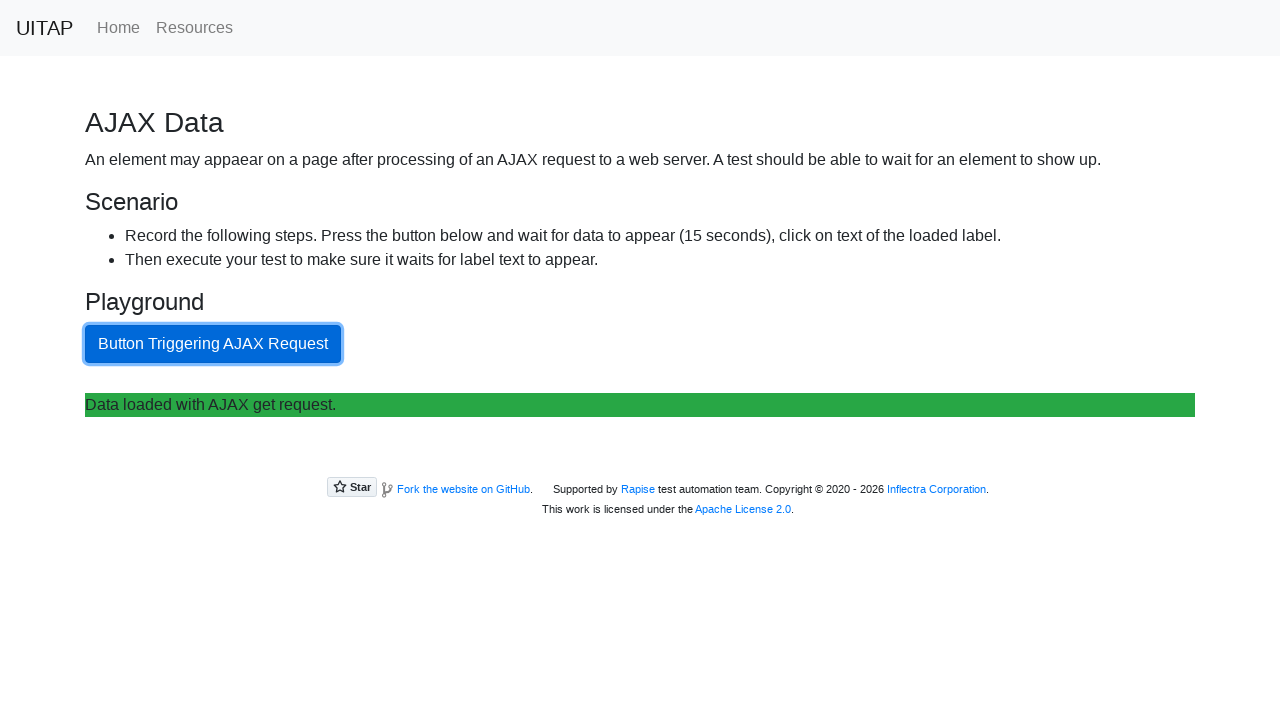

Retrieved text content from loaded AJAX element
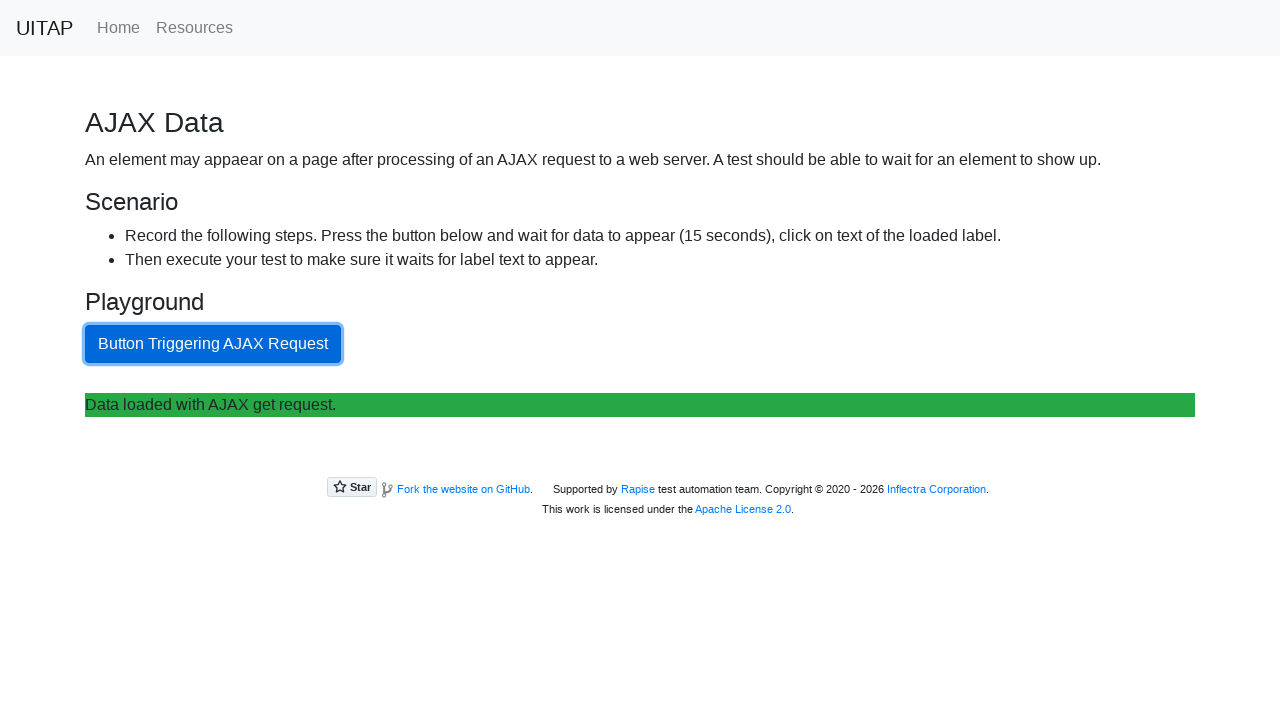

Verified AJAX content matches expected text: 'Data loaded with AJAX get request.'
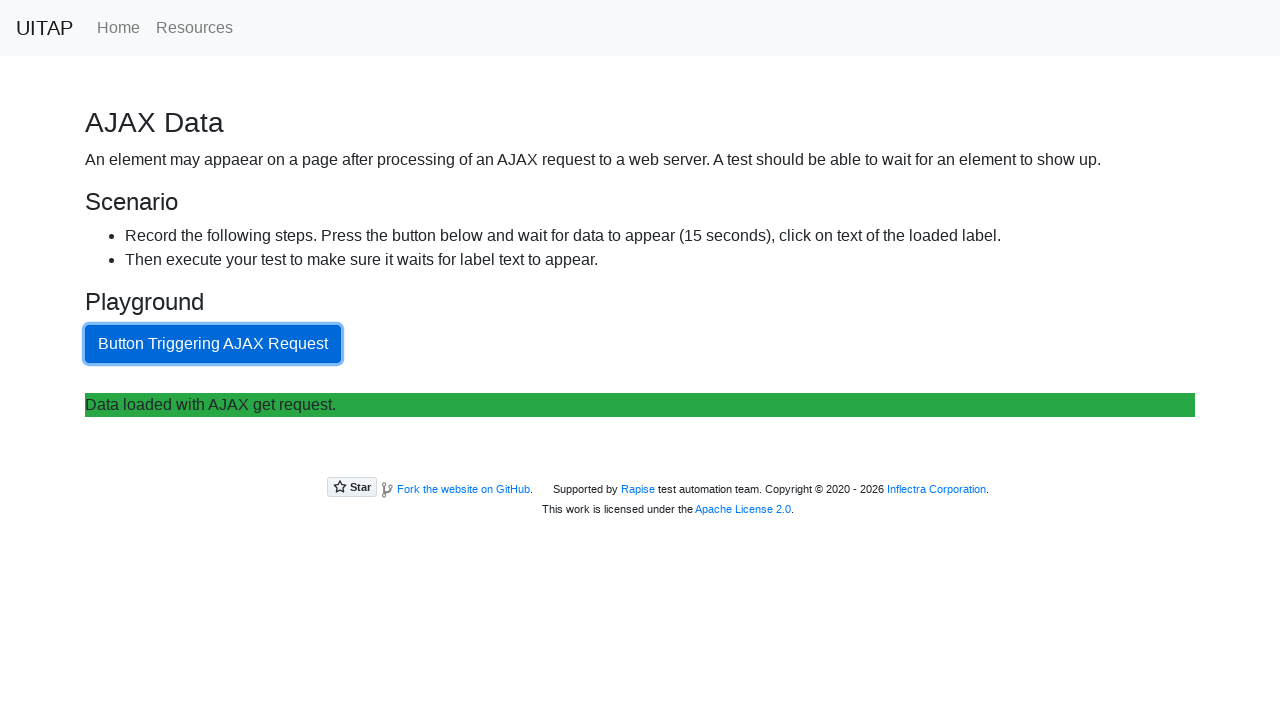

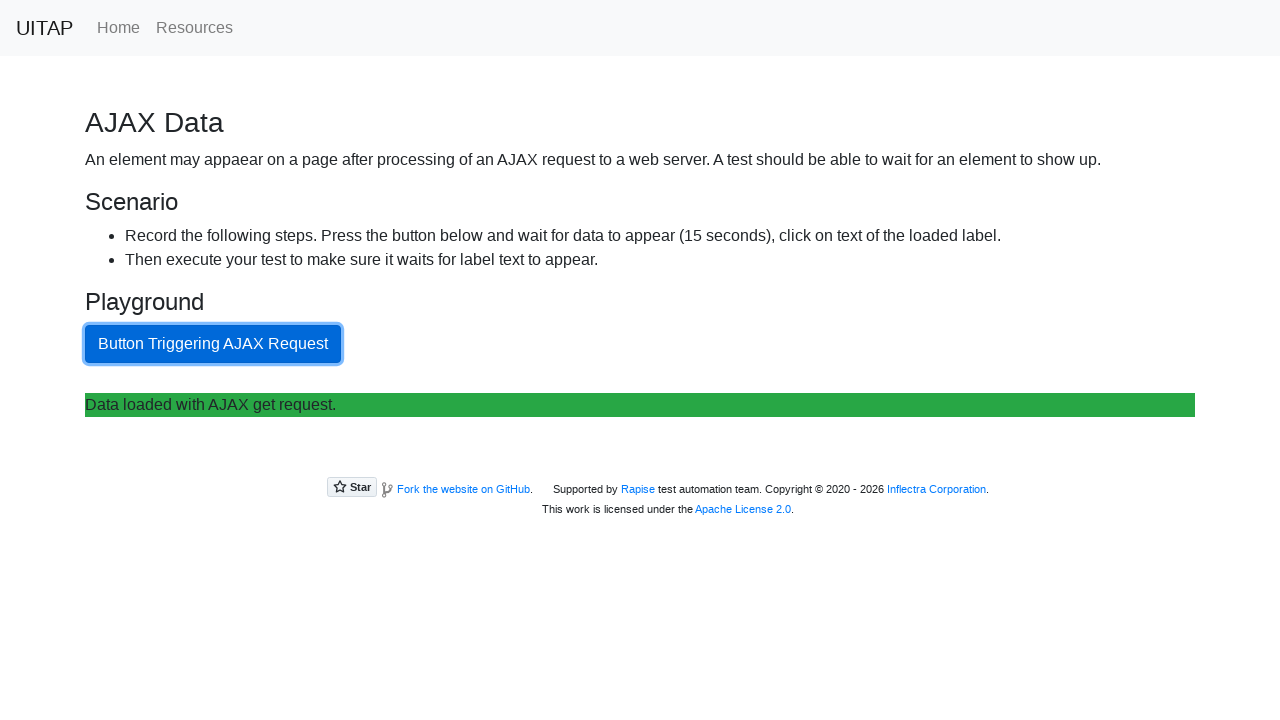